Tests dropdown select functionality by selecting options using different methods: by visible text, by index, and by value

Starting URL: https://training-support.net/webelements/selects

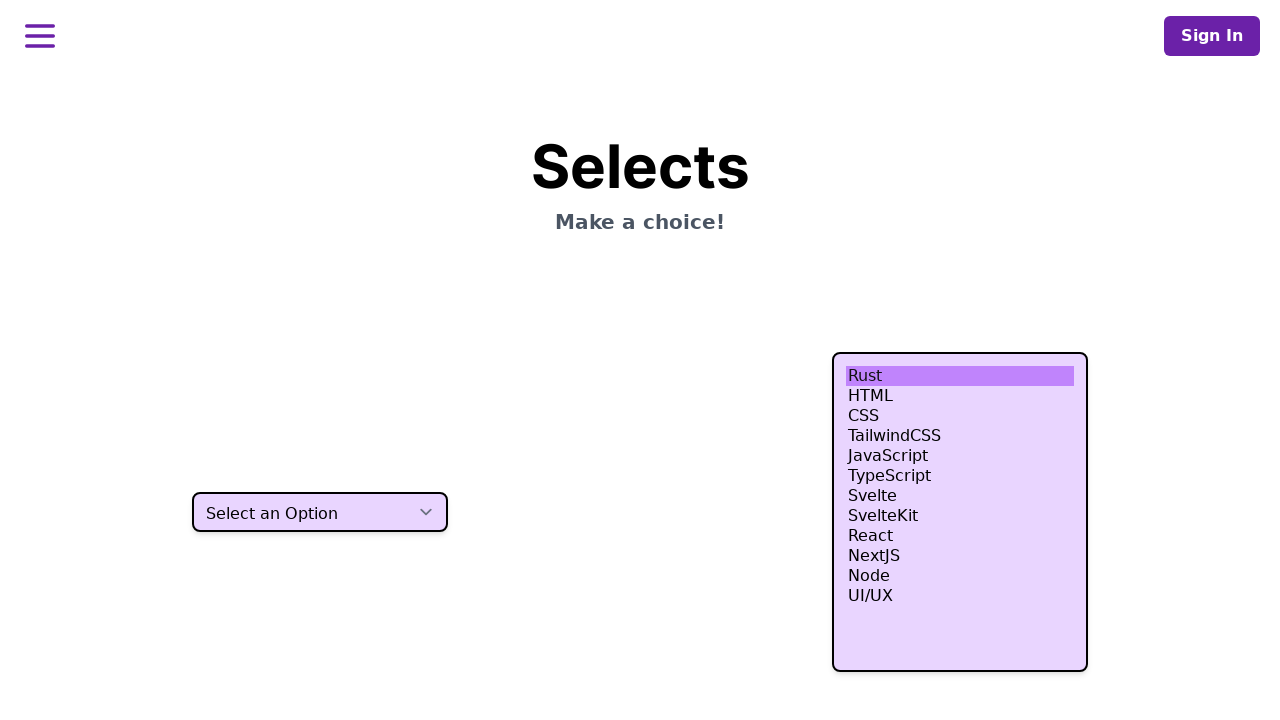

Selected dropdown option 'Two' by visible text on select.h-10
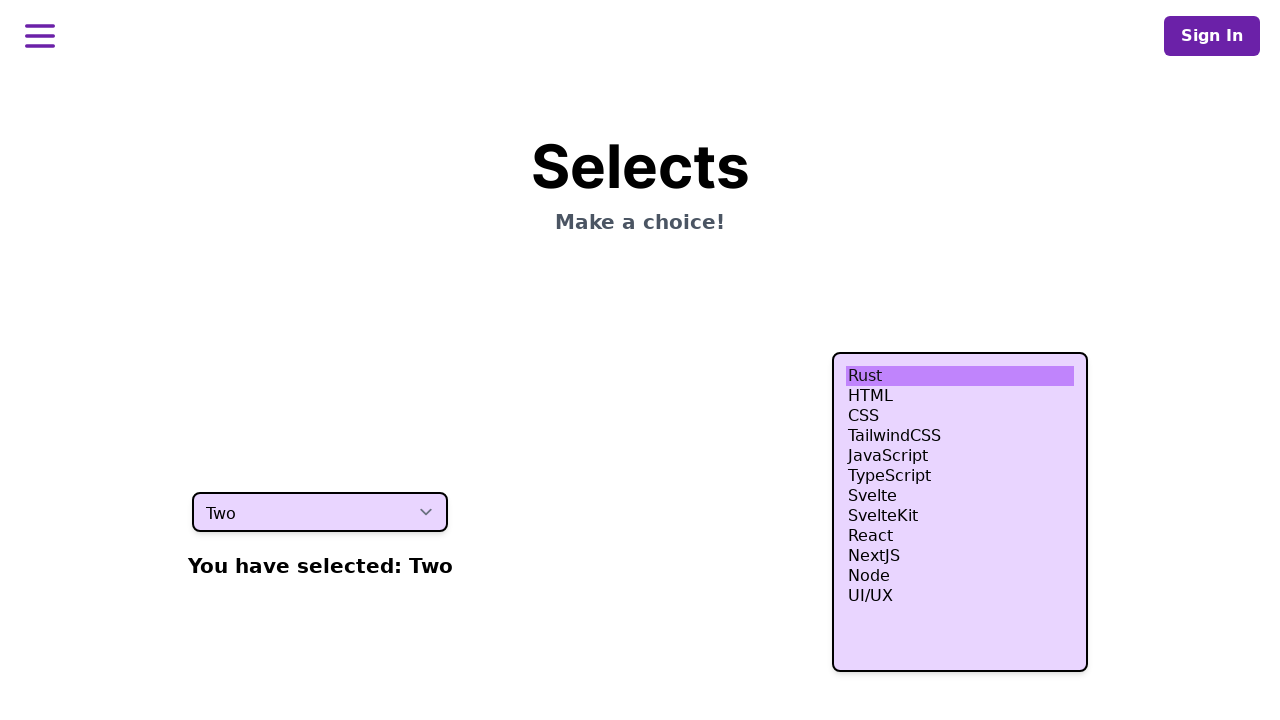

Selected dropdown option by index 3 (fourth option) on select.h-10
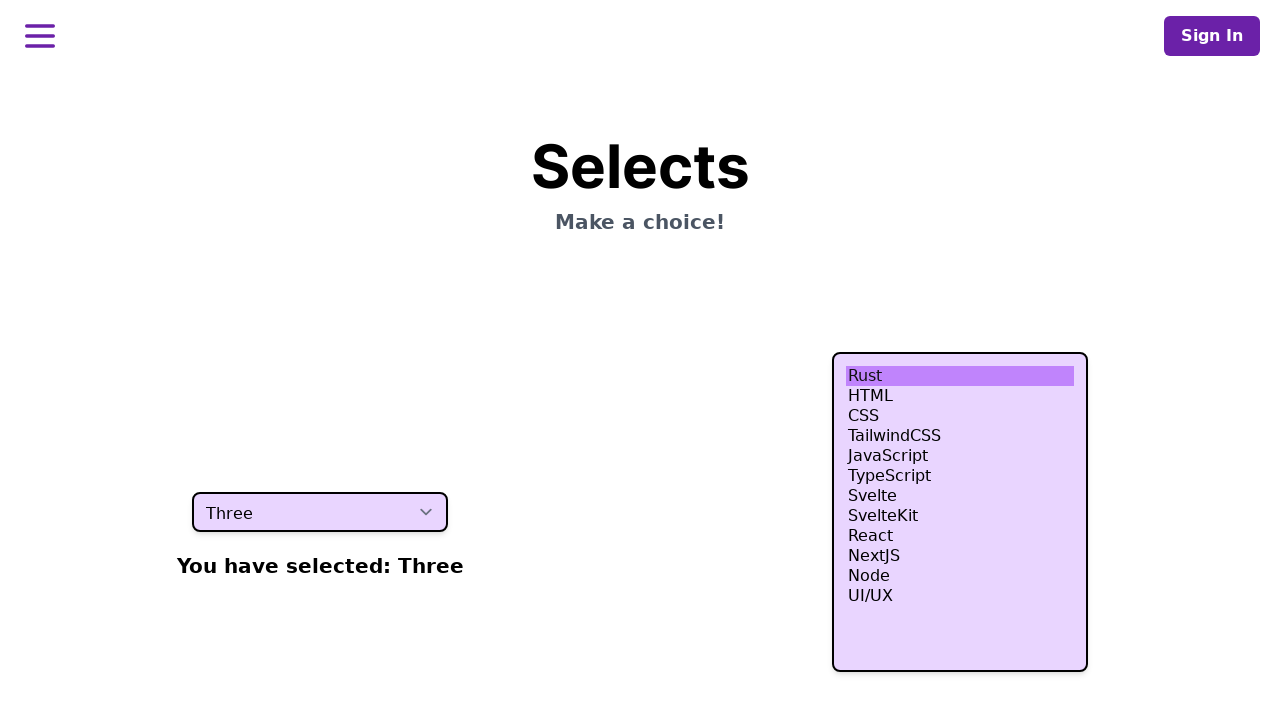

Selected dropdown option with value 'four' on select.h-10
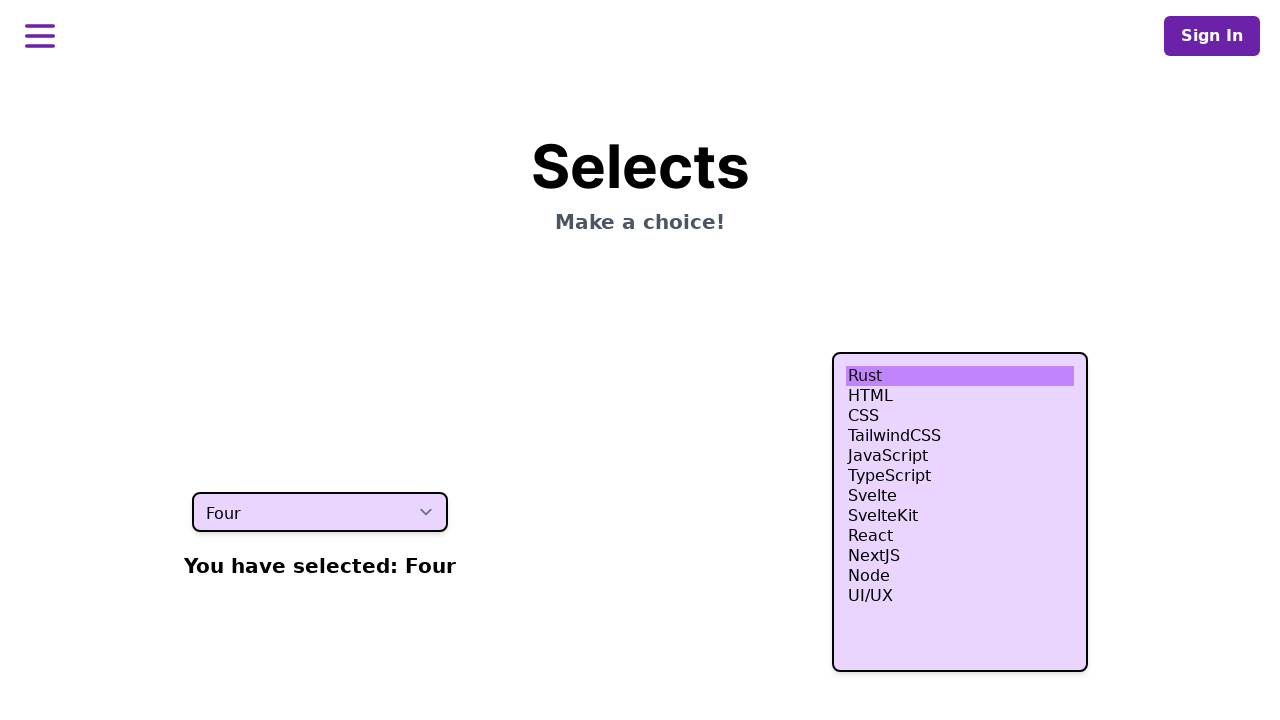

Verified dropdown element is present after selection
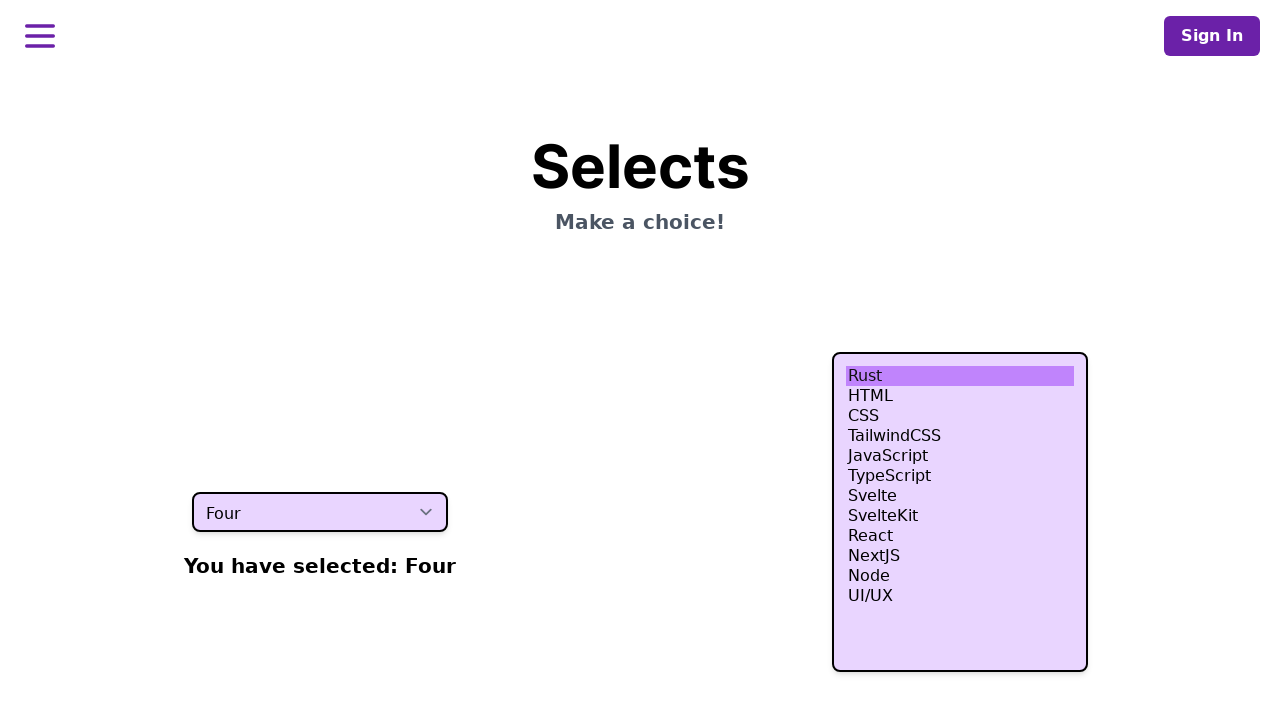

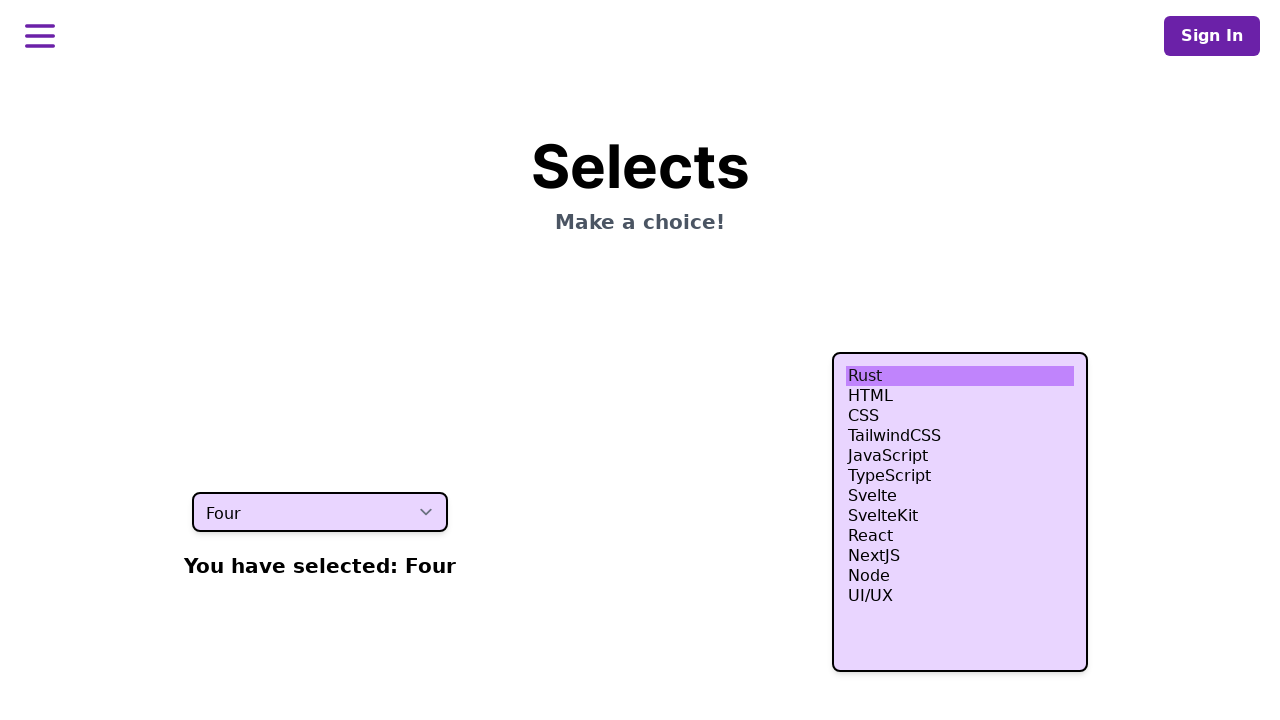